Tests disappearing elements by repeatedly refreshing the page until a 5th navigation element appears, then clicking it to verify a 404 page

Starting URL: https://the-internet.herokuapp.com/disappearing_elements

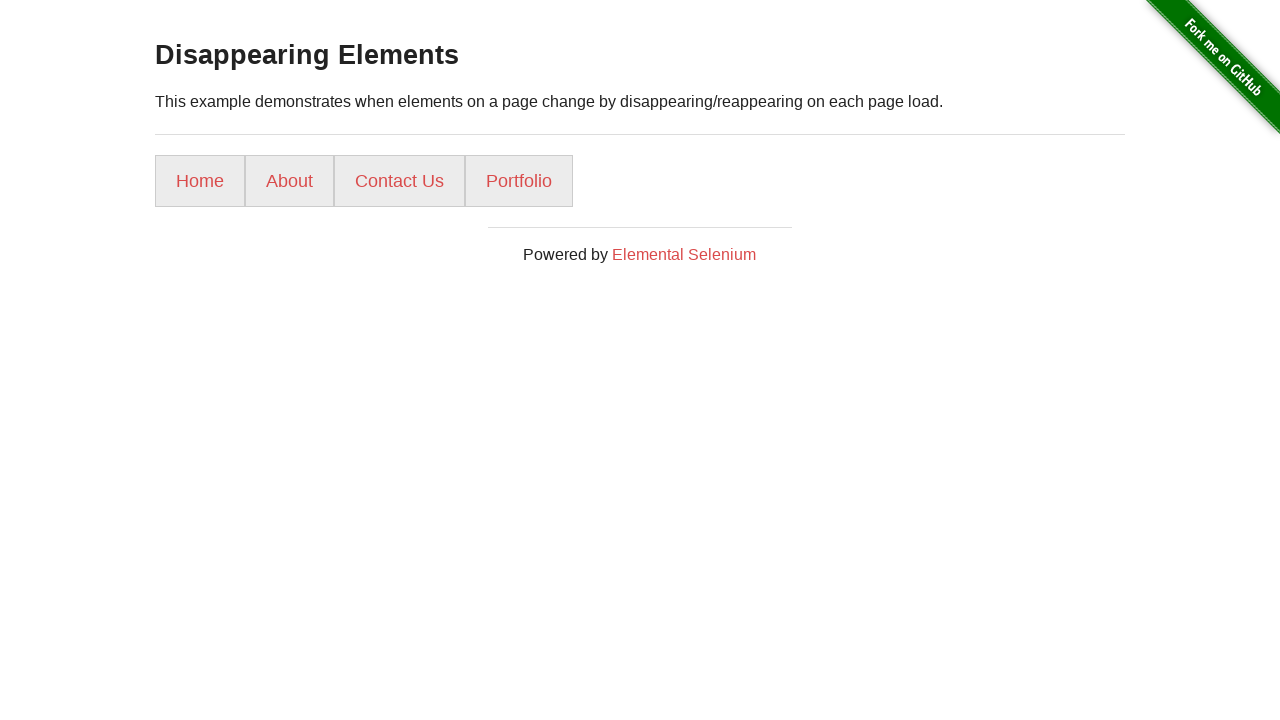

Located the 5th navigation element (Gallery link)
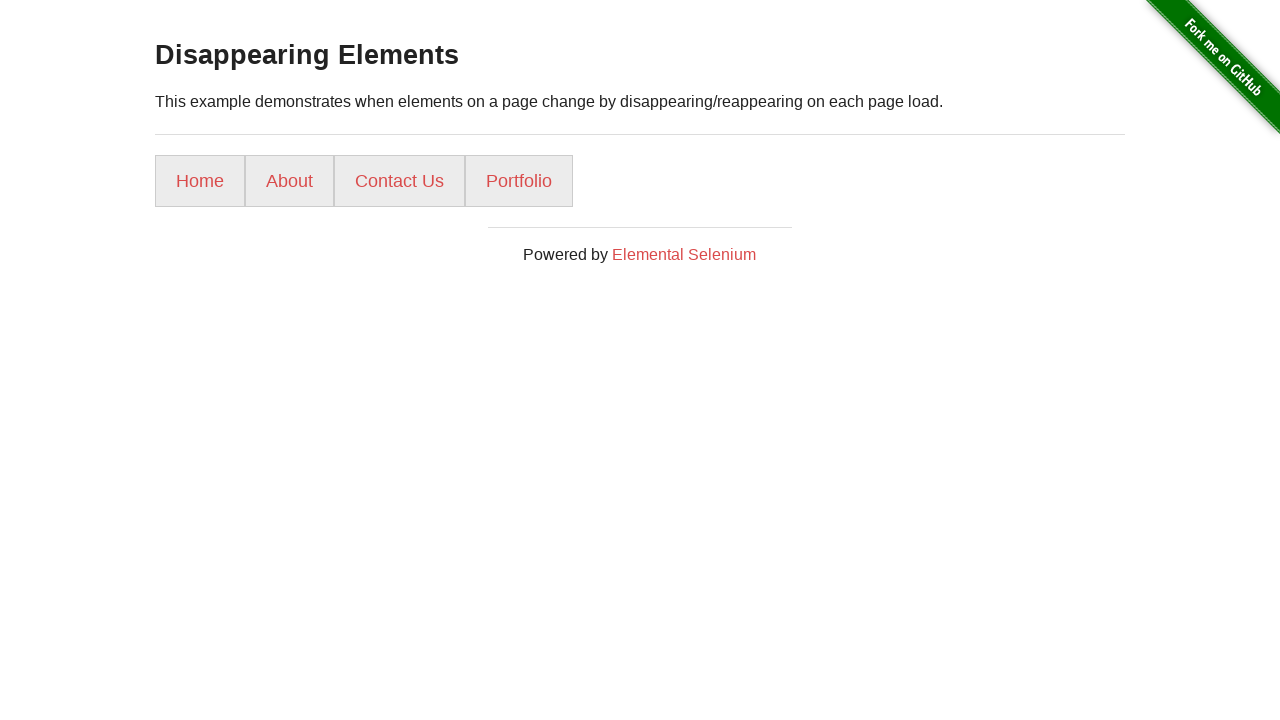

Reloaded page to find the disappearing 5th element
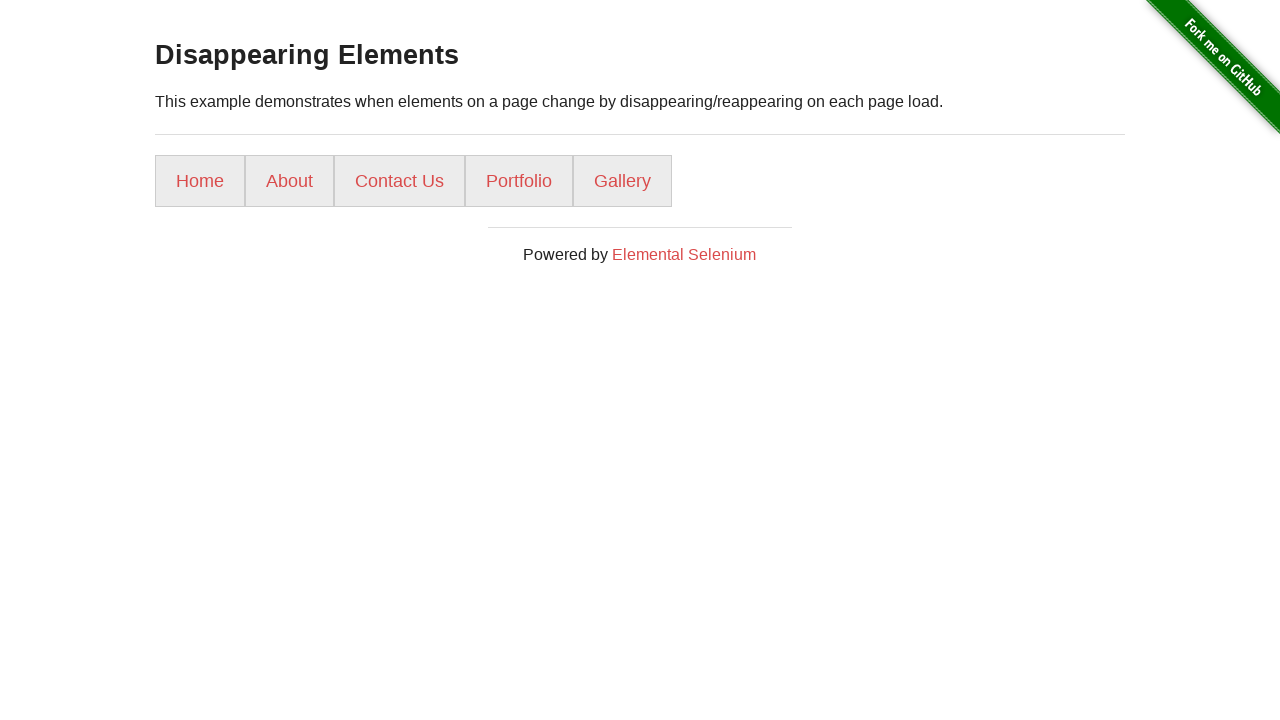

Located the 5th navigation element (Gallery link)
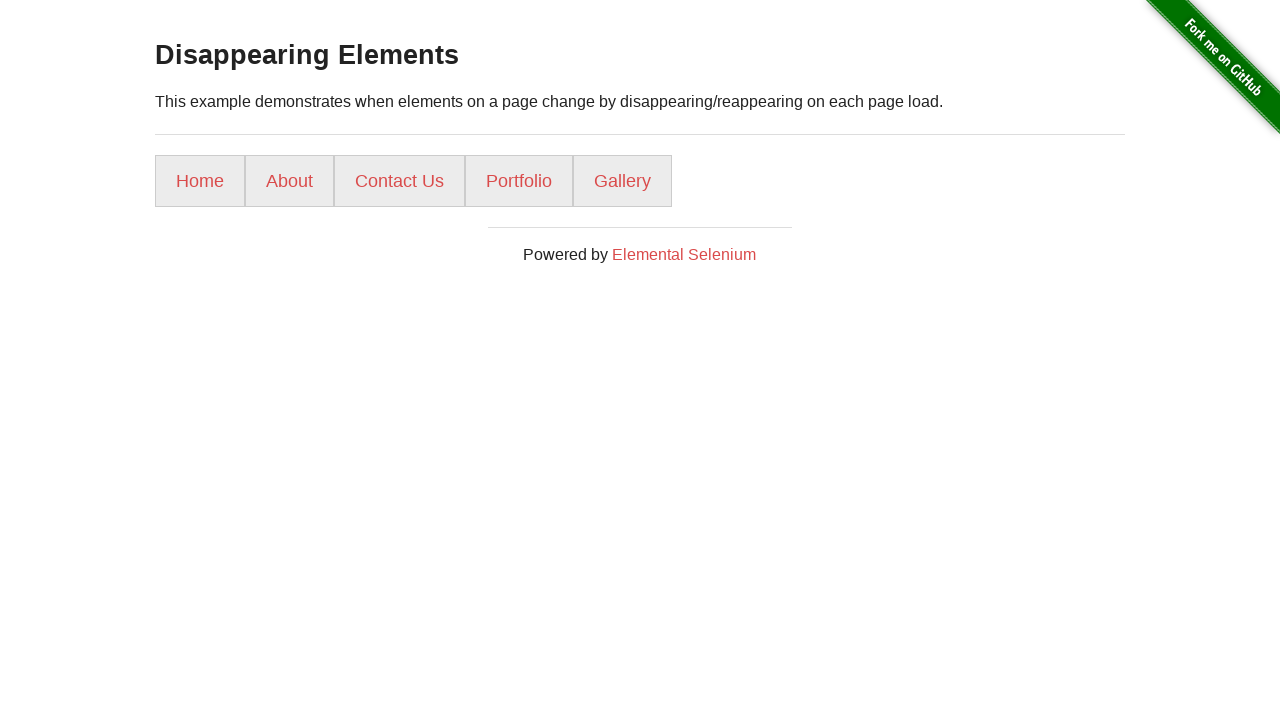

Clicked the 5th navigation element (Gallery link) at (622, 181) on xpath=//*[@id="content"]/div/ul/li[5]/a
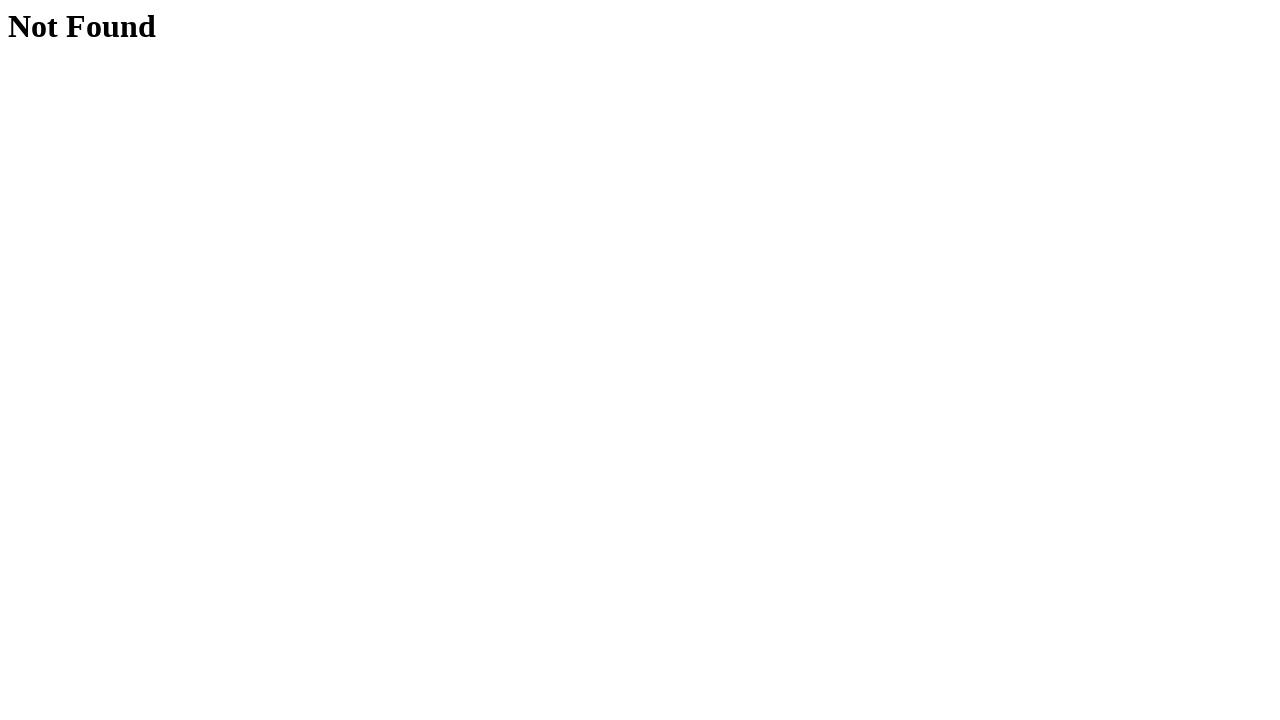

Verified 404 Not Found page loaded after clicking Gallery link
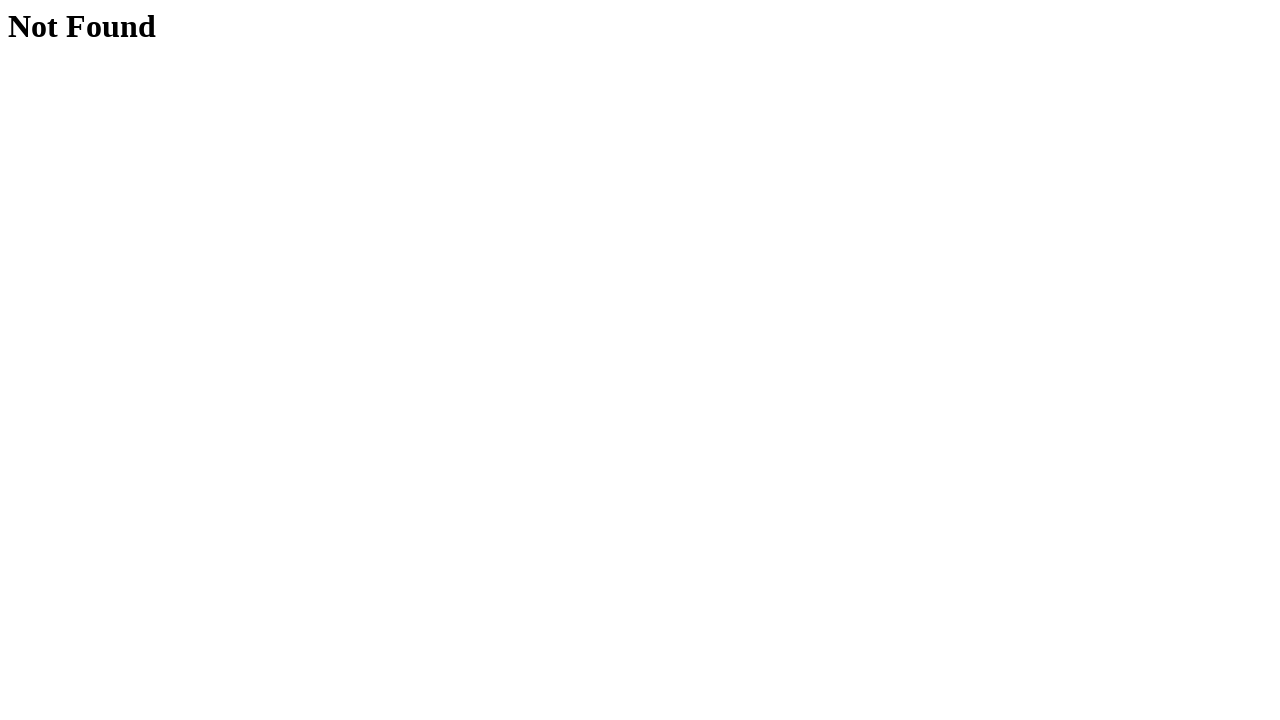

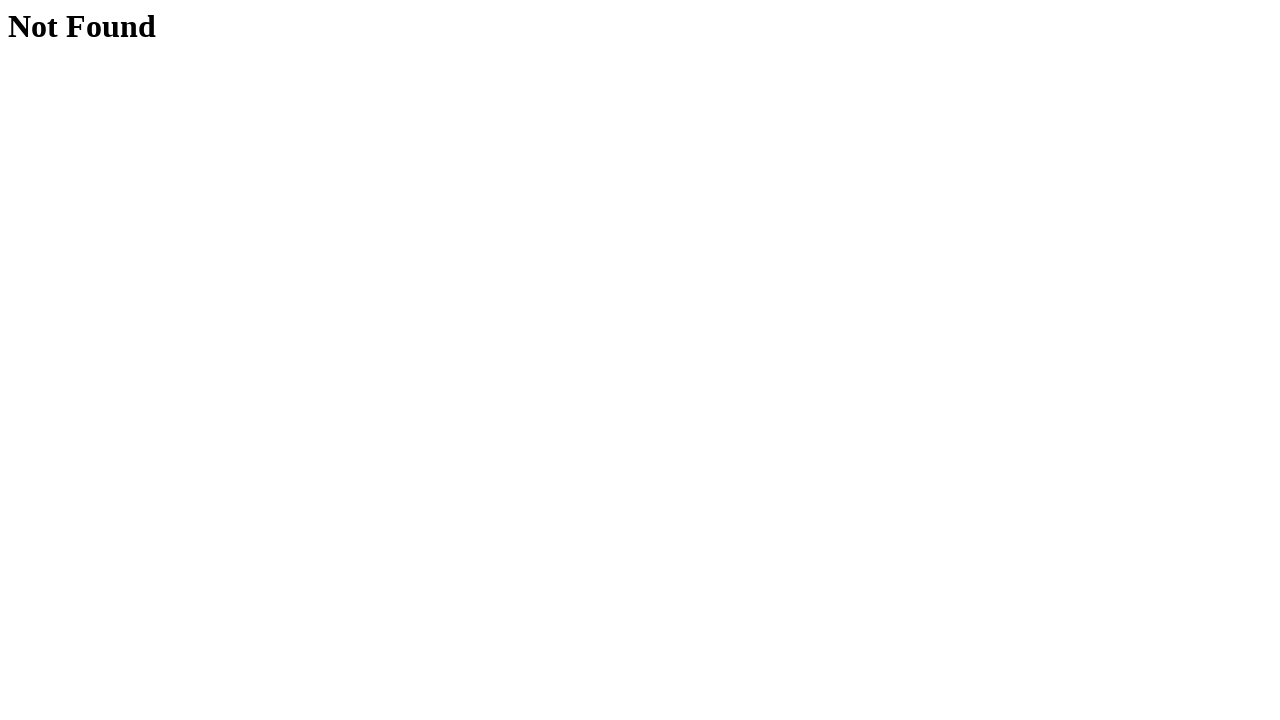